Tests dropdown selection by iterating through options, clicking on "Option 1", and verifying the selection was made correctly.

Starting URL: http://the-internet.herokuapp.com/dropdown

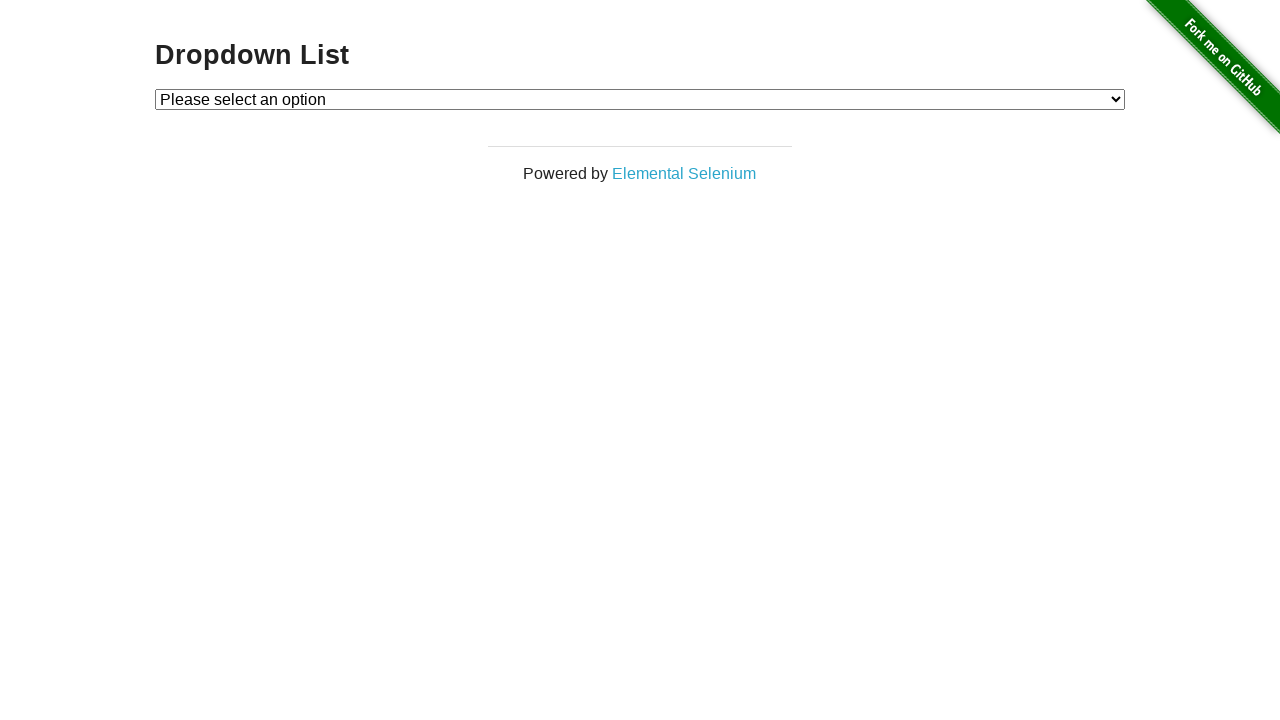

Selected 'Option 1' from dropdown on #dropdown
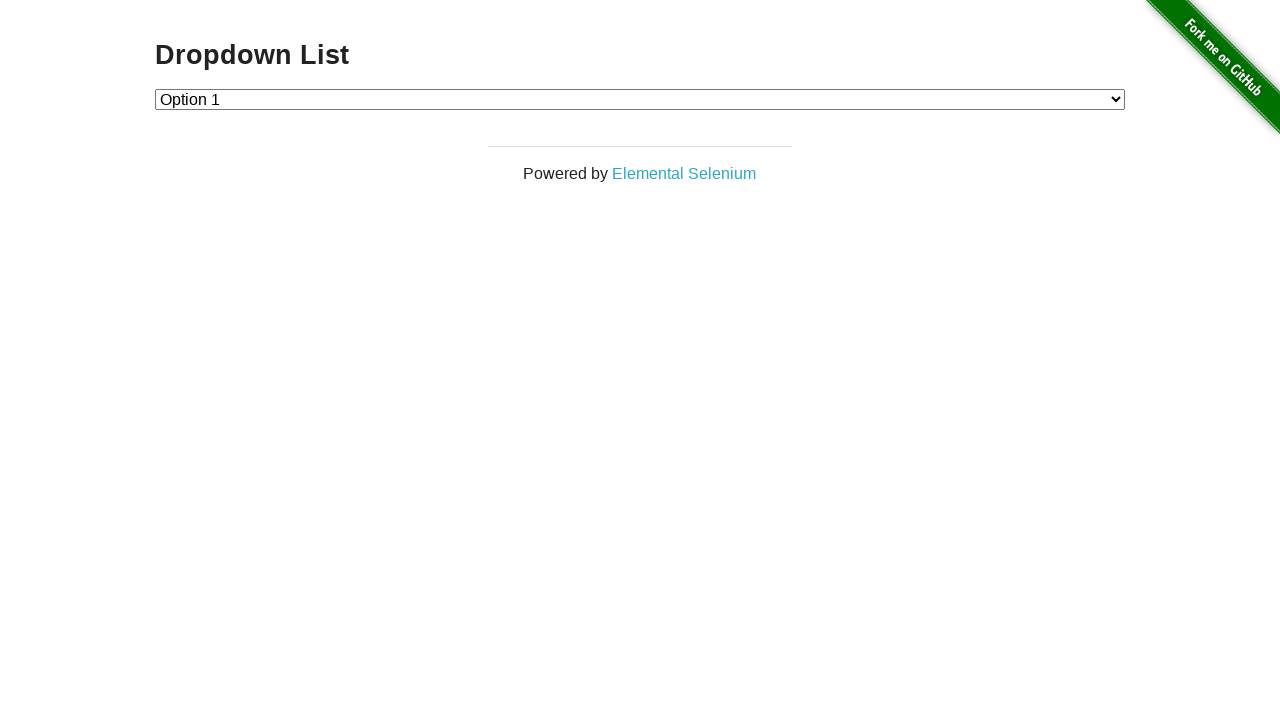

Retrieved selected dropdown value
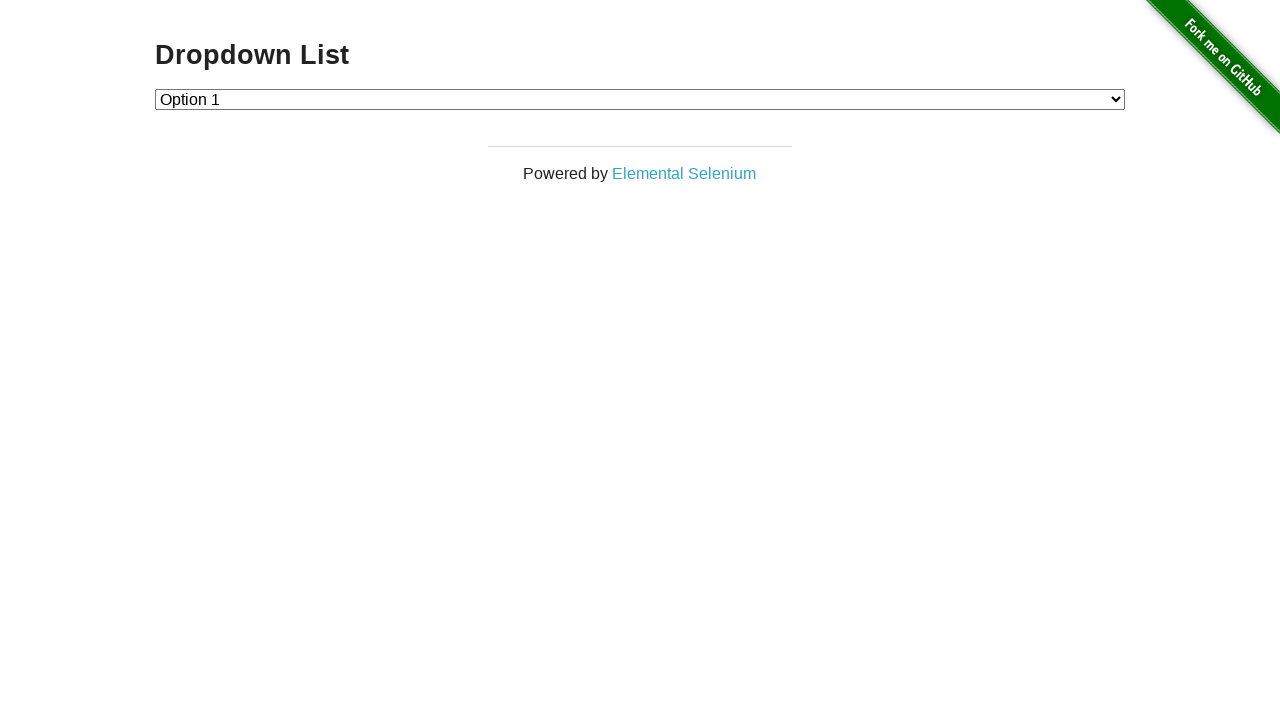

Verified that dropdown selection is '1' (Option 1)
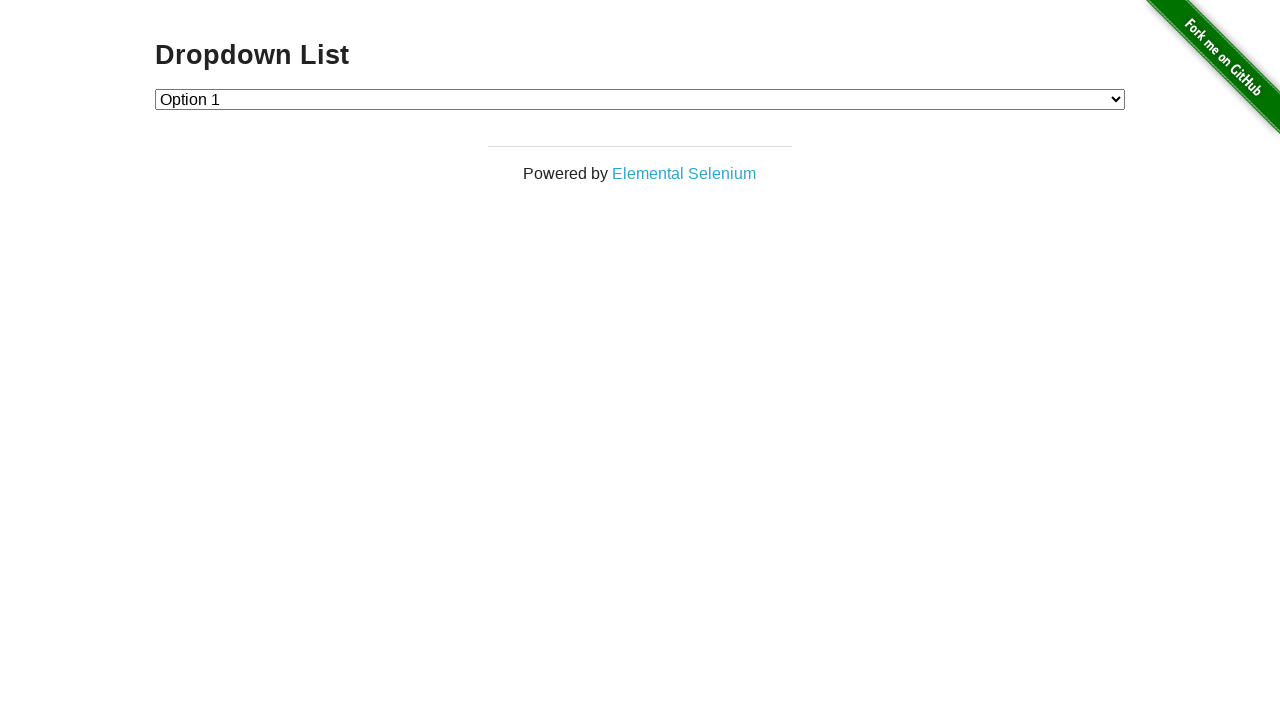

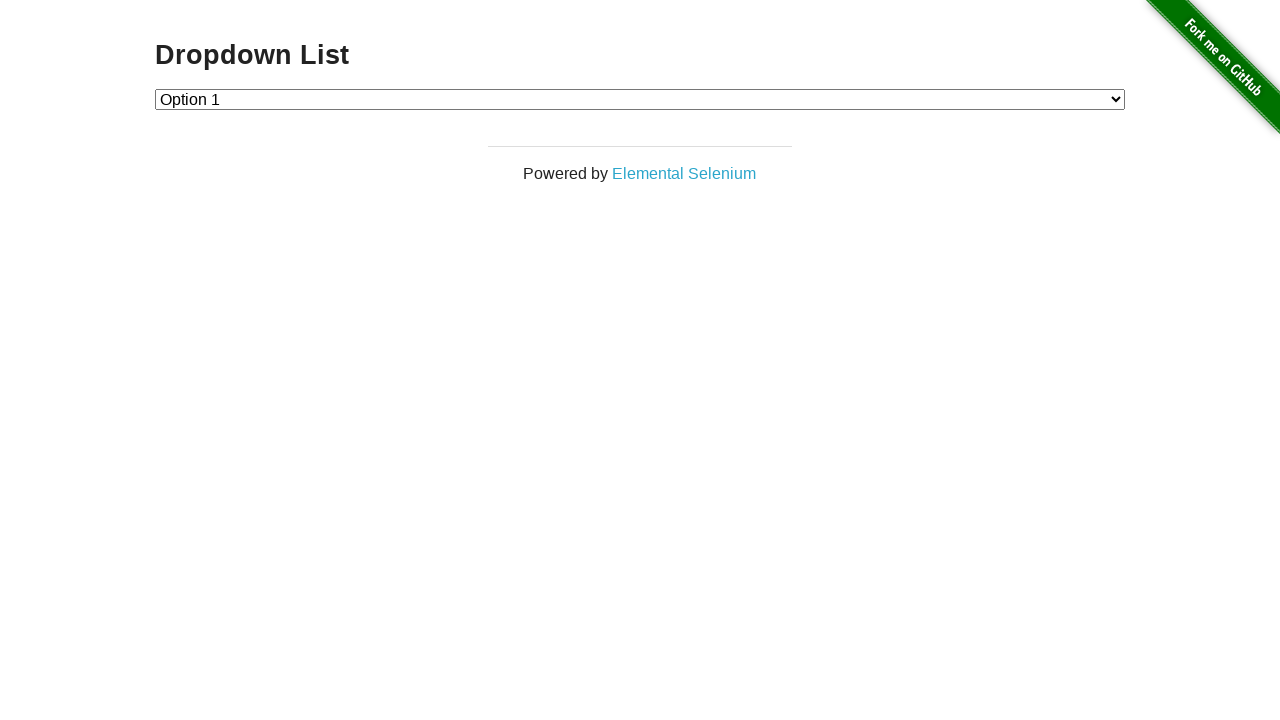